Navigates to Hepsiburada website to verify the page loads successfully

Starting URL: https://www.hepsiburada.com

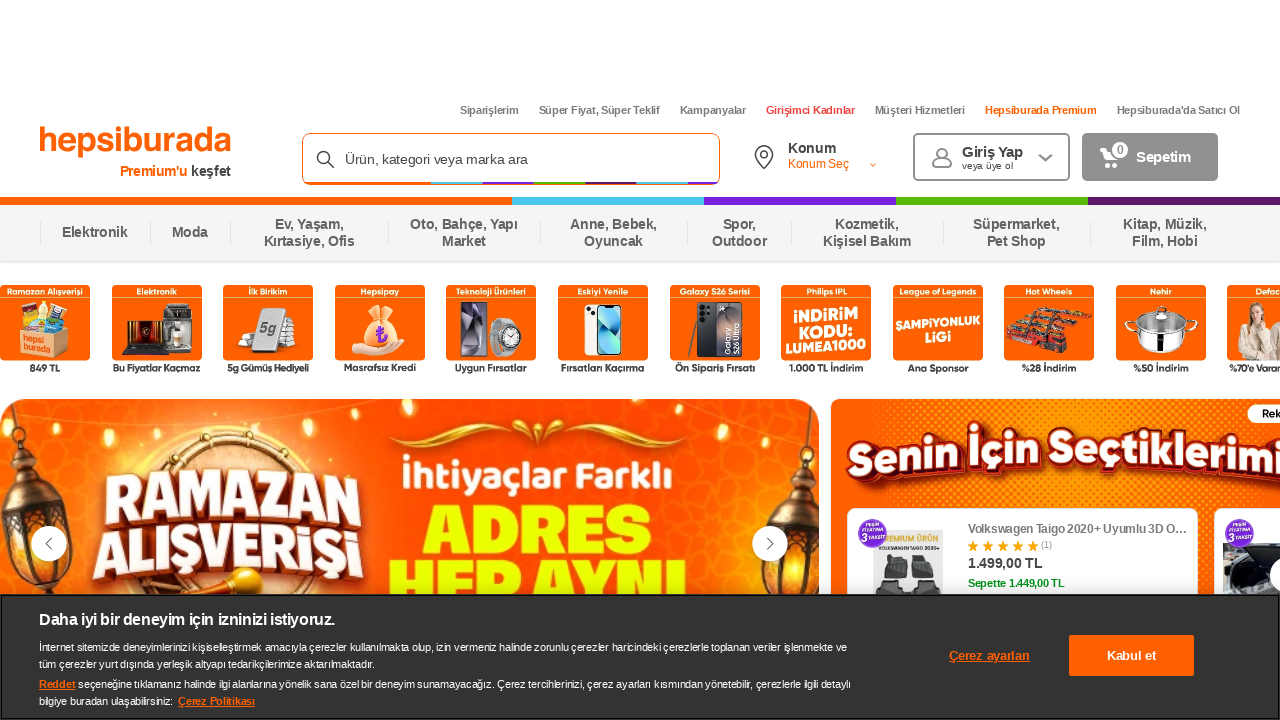

Waited for Hepsiburada page to load (domcontentloaded state)
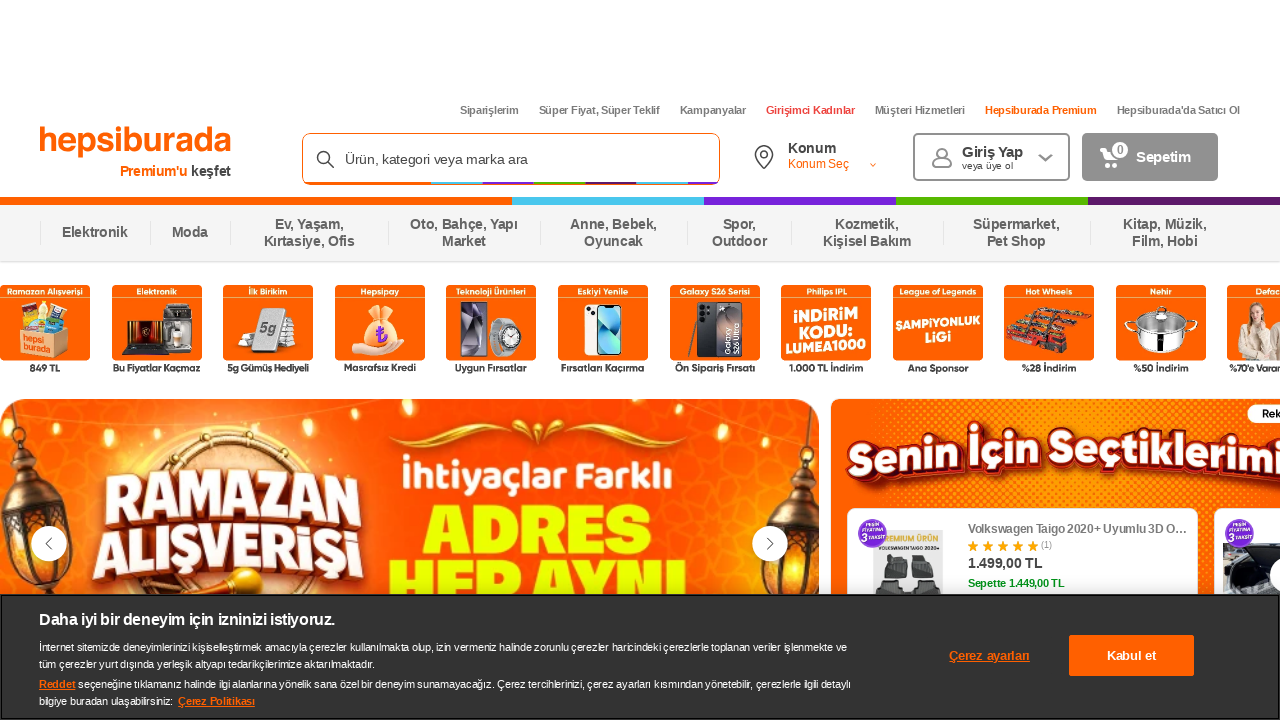

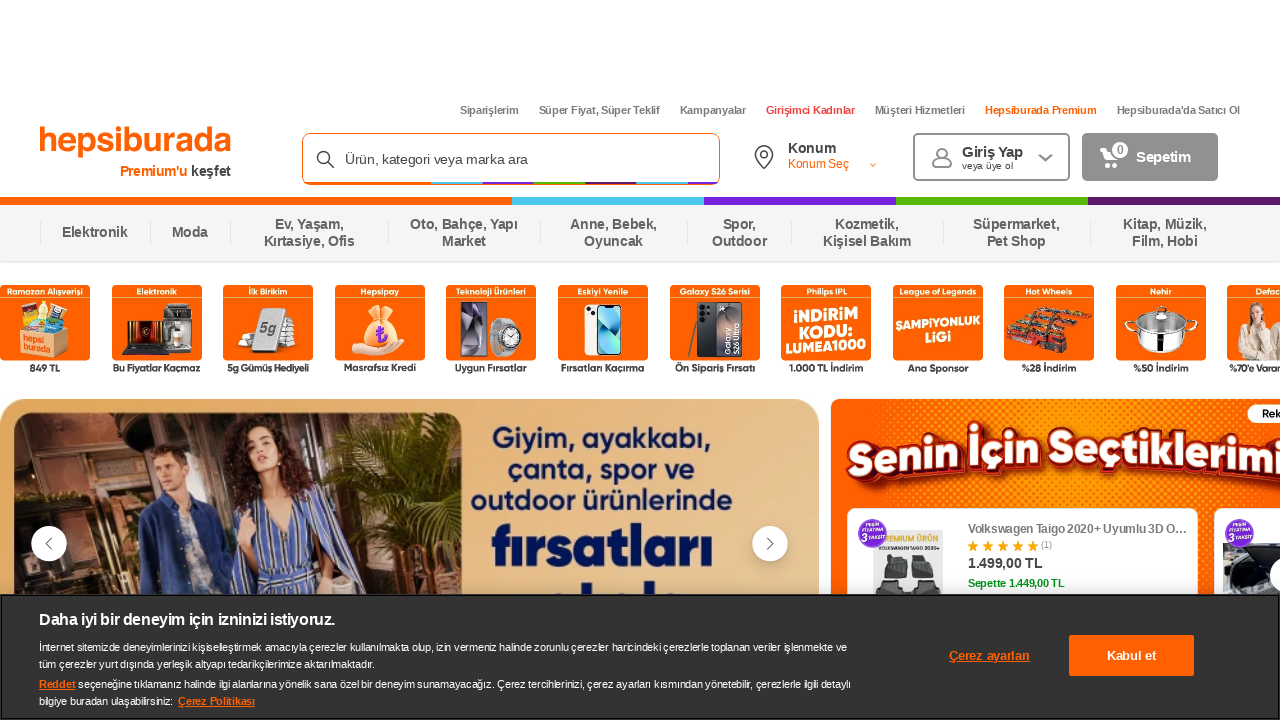